Tests form filling on a bank registration page by entering personal details including name, title, gender, employment status, username, email, and password fields, and selecting options from dropdown menus.

Starting URL: https://uibank.uipath.com/register-account

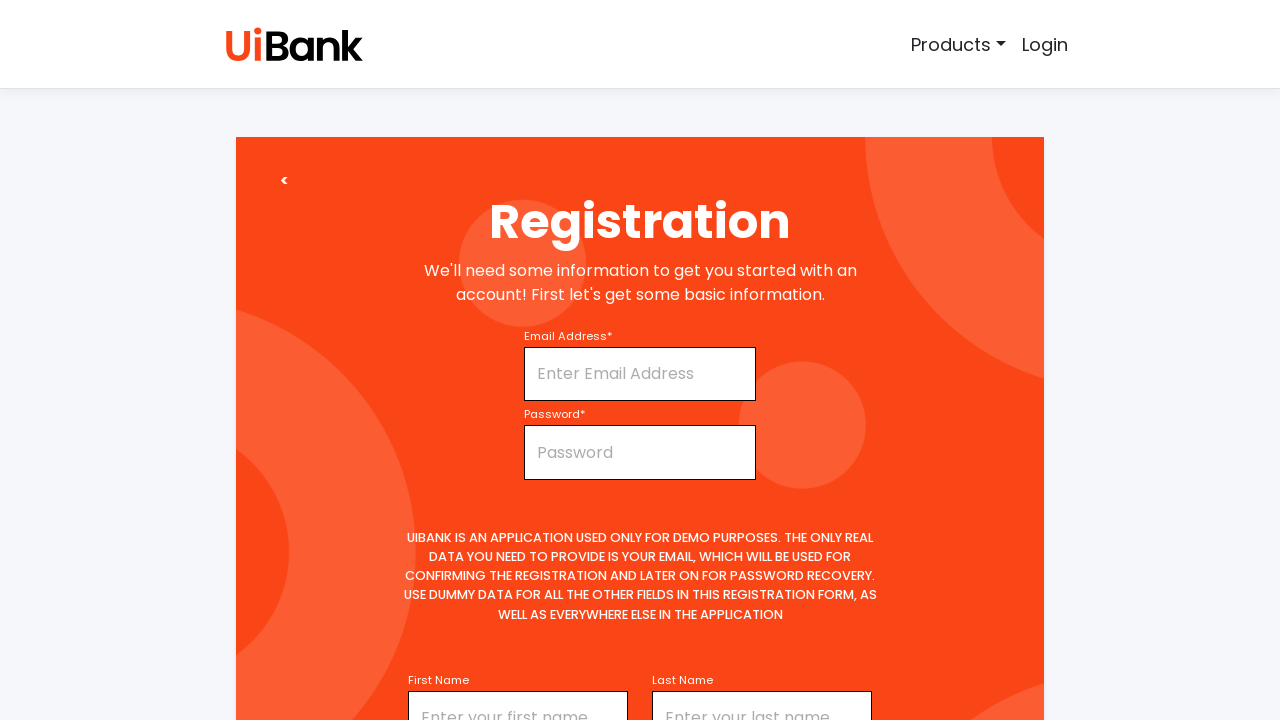

Filled first name field with 'Bhargavi' on #firstName
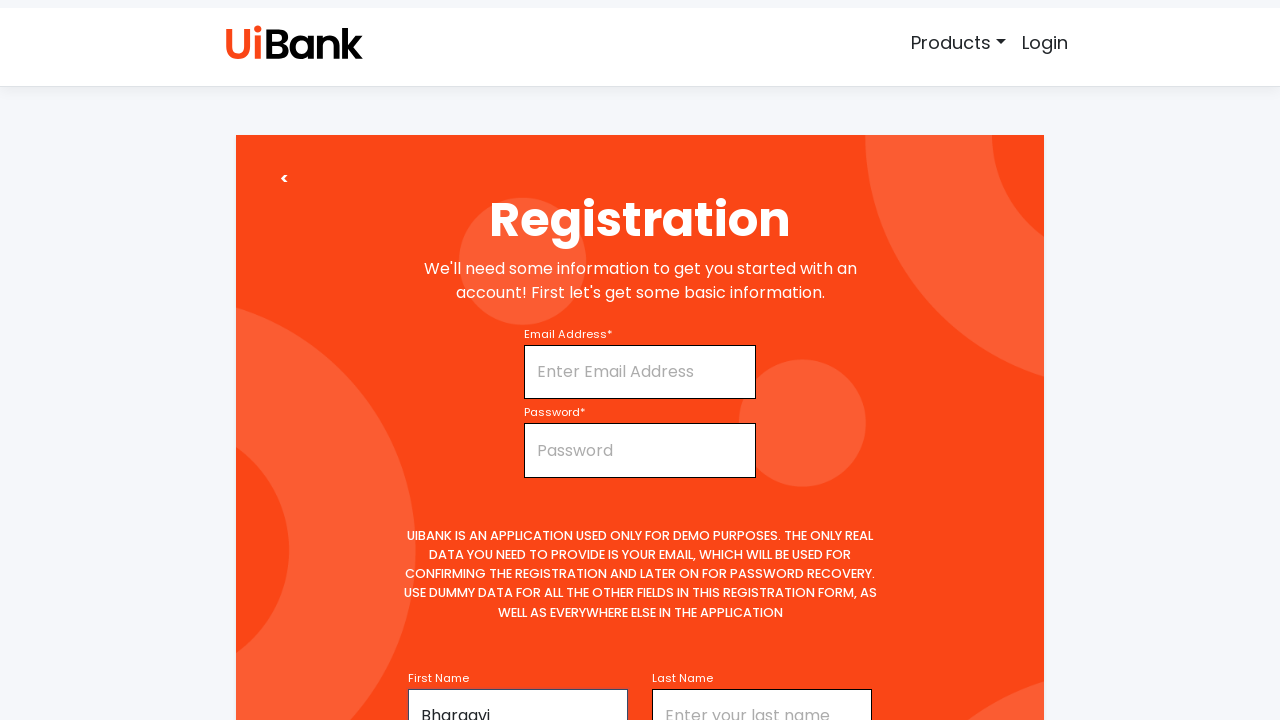

Clicked title dropdown at (518, 360) on select#title
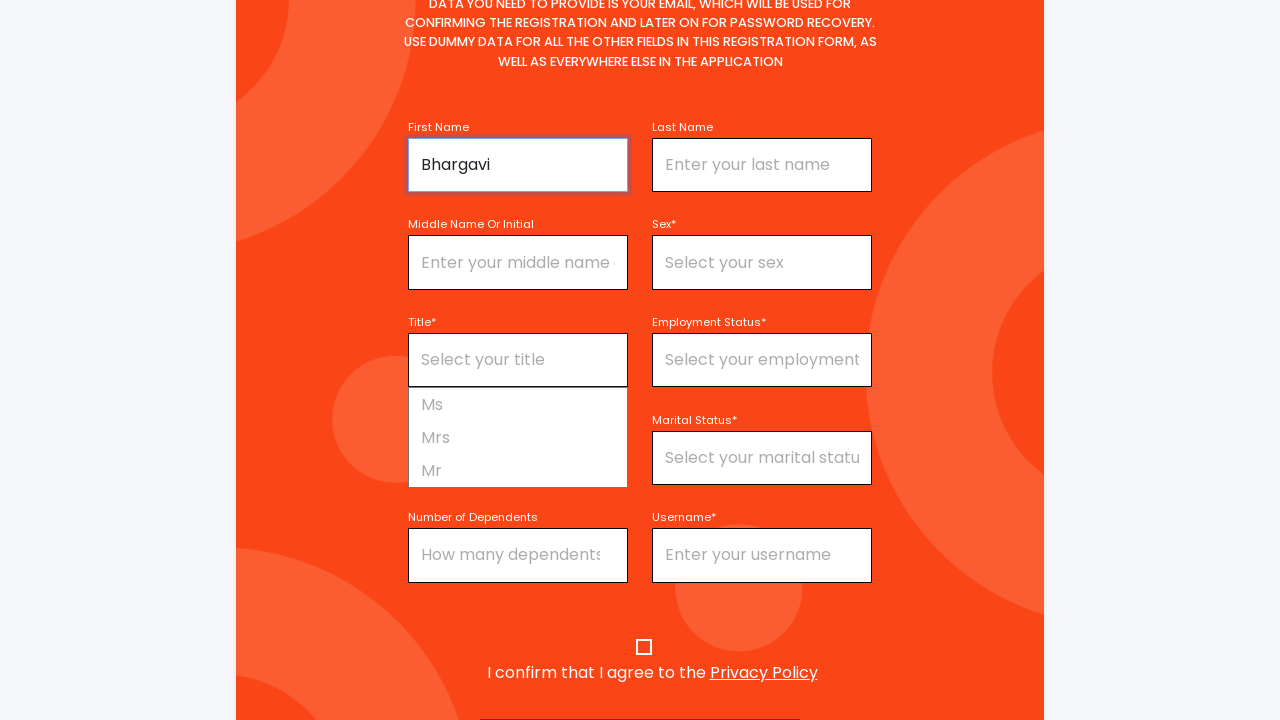

Selected 'Mrs' from title dropdown on select#title
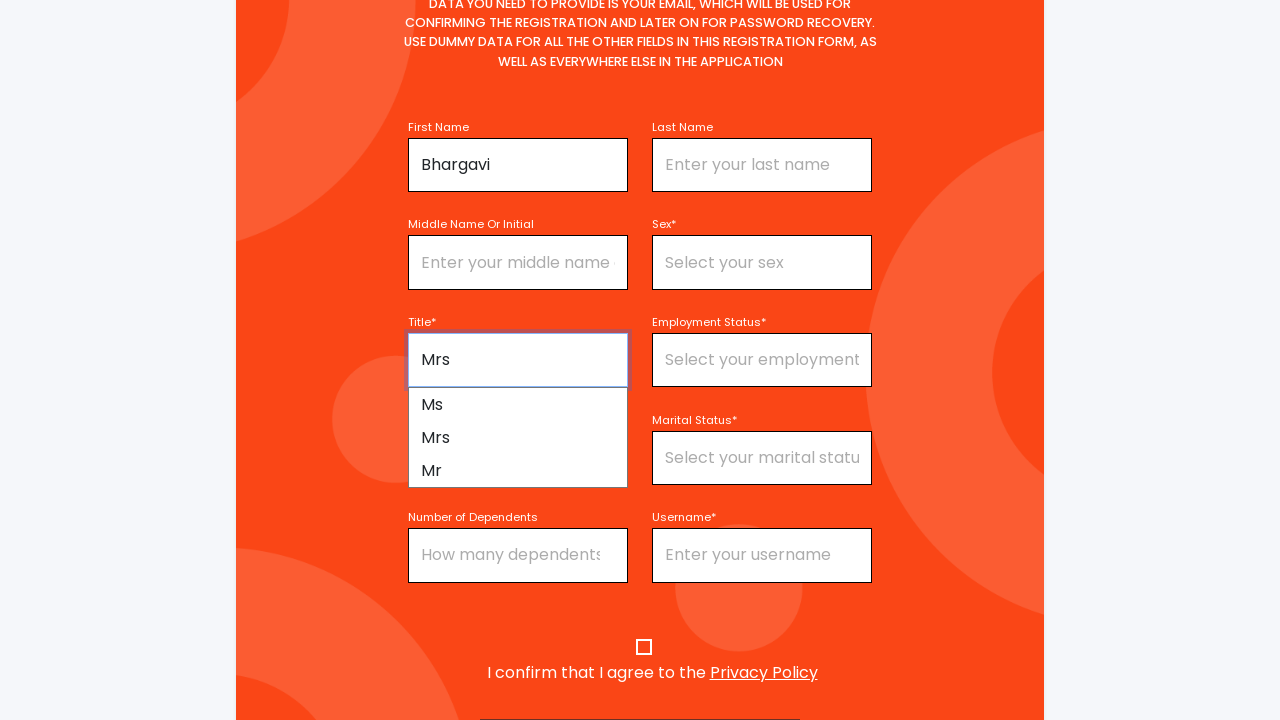

Filled middle name field with 'G' on #middleName
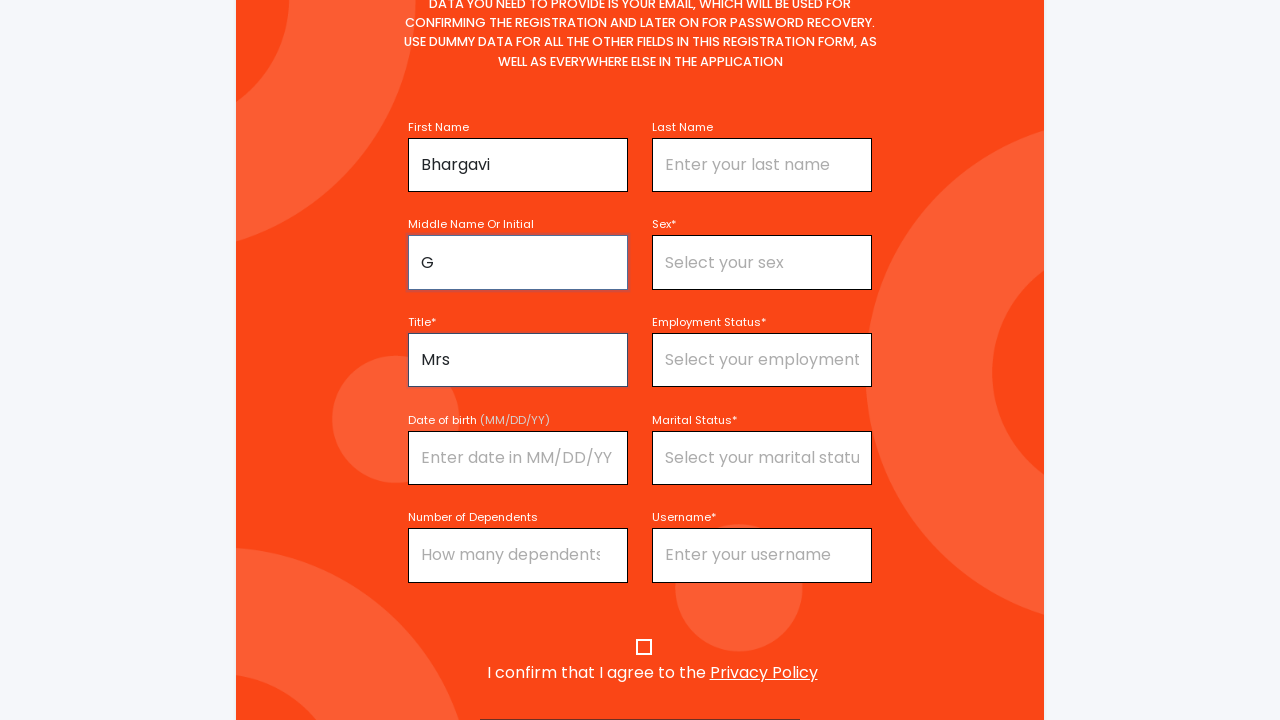

Filled last name field with 'S' on #lastName
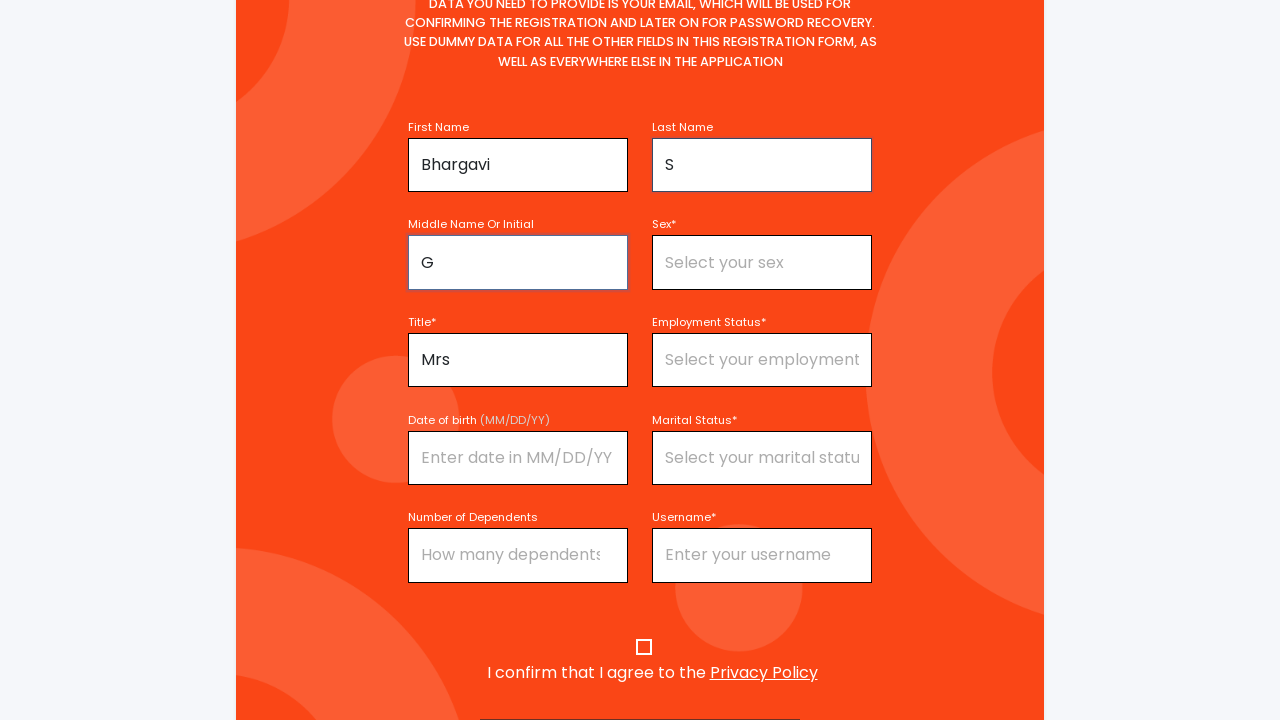

Clicked sex dropdown at (762, 263) on select#sex
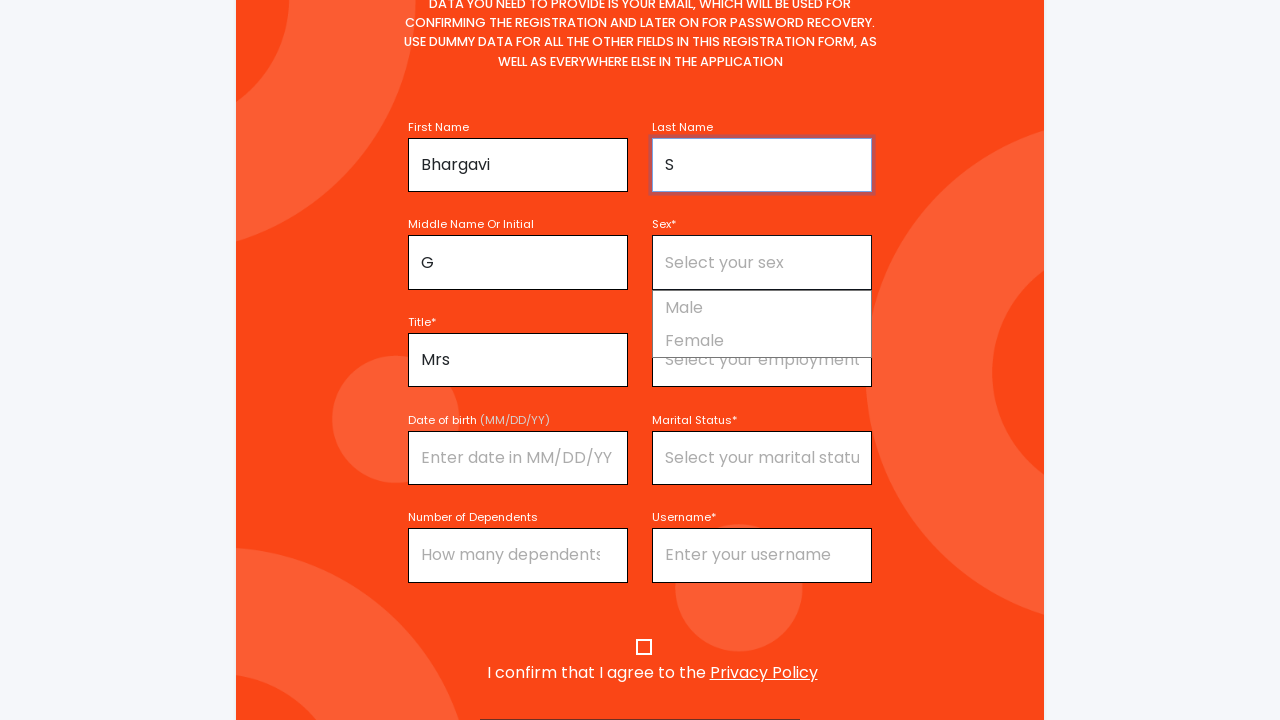

Selected 'Female' from sex dropdown on select#sex
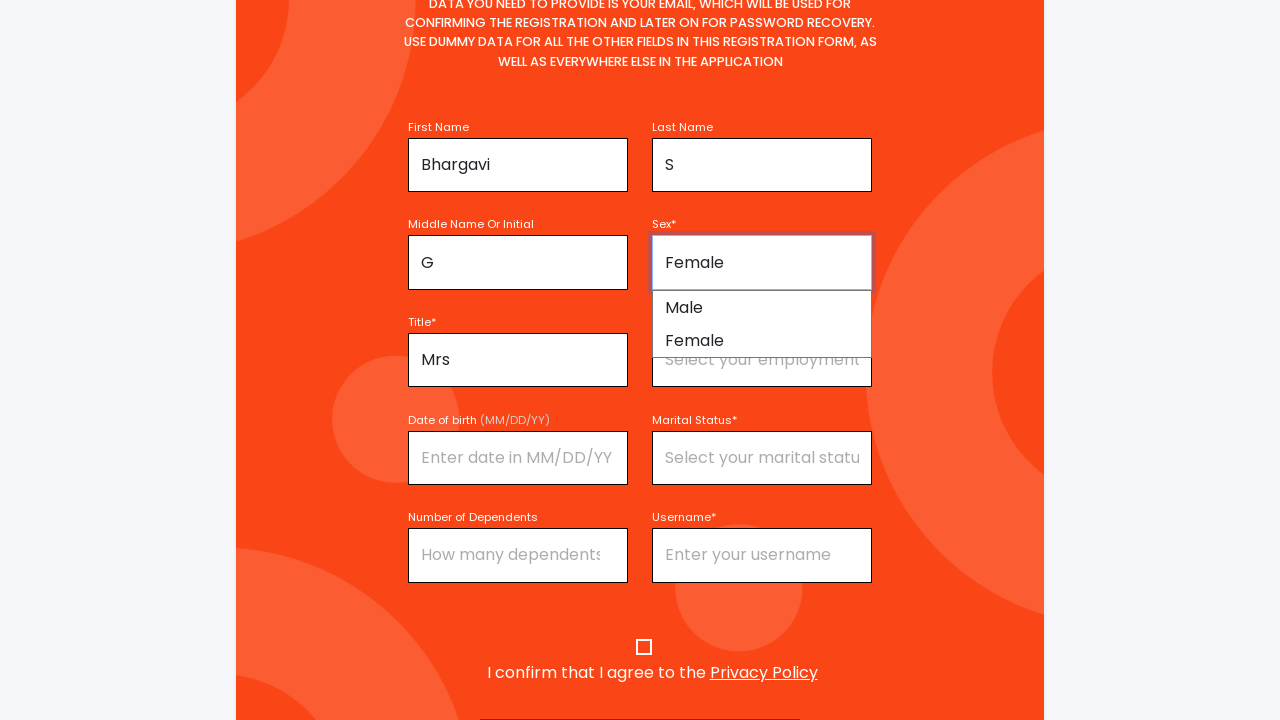

Clicked employment status dropdown at (762, 360) on select#employmentStatus
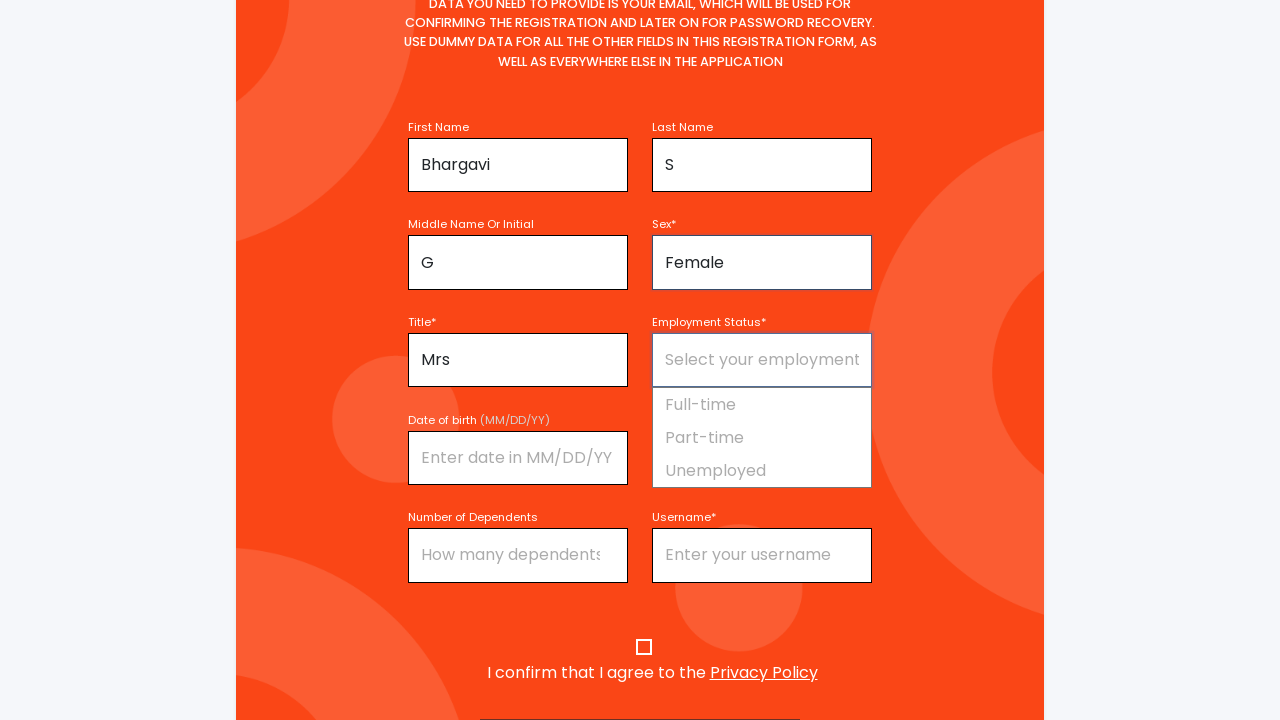

Selected 'Full-time' from employment status dropdown on select#employmentStatus
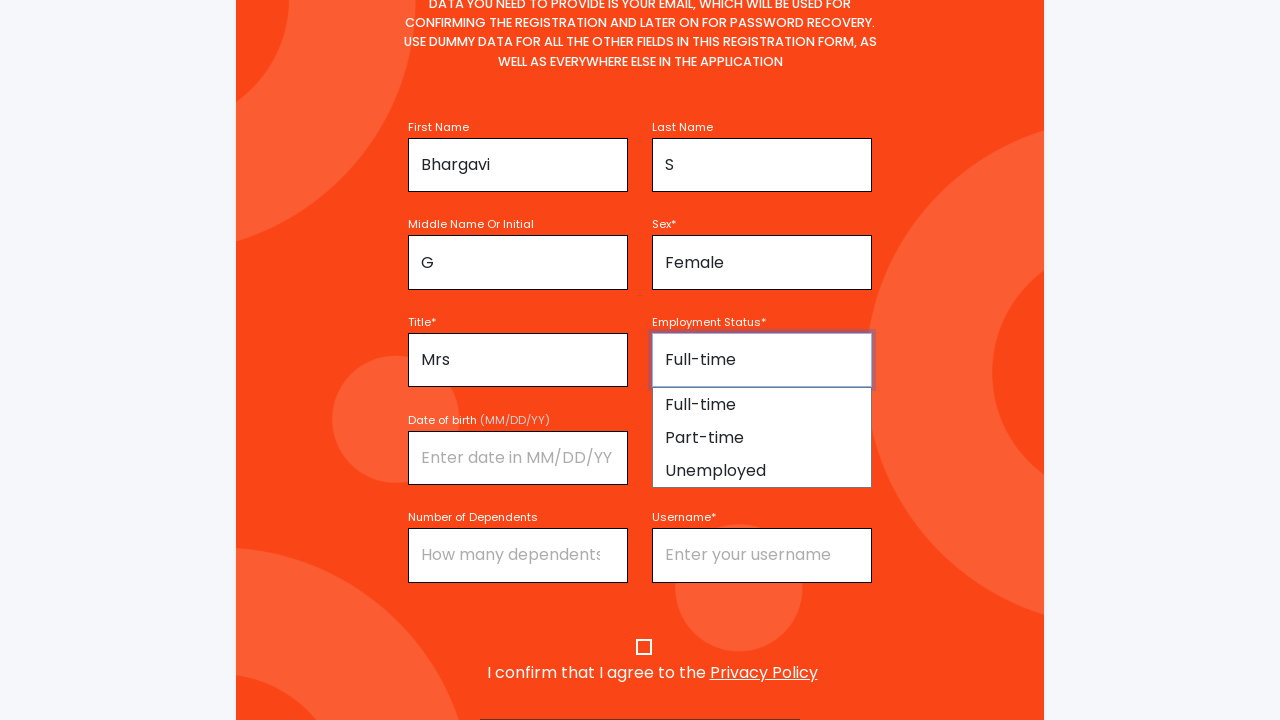

Filled username field with 'TestUser7482' on #username
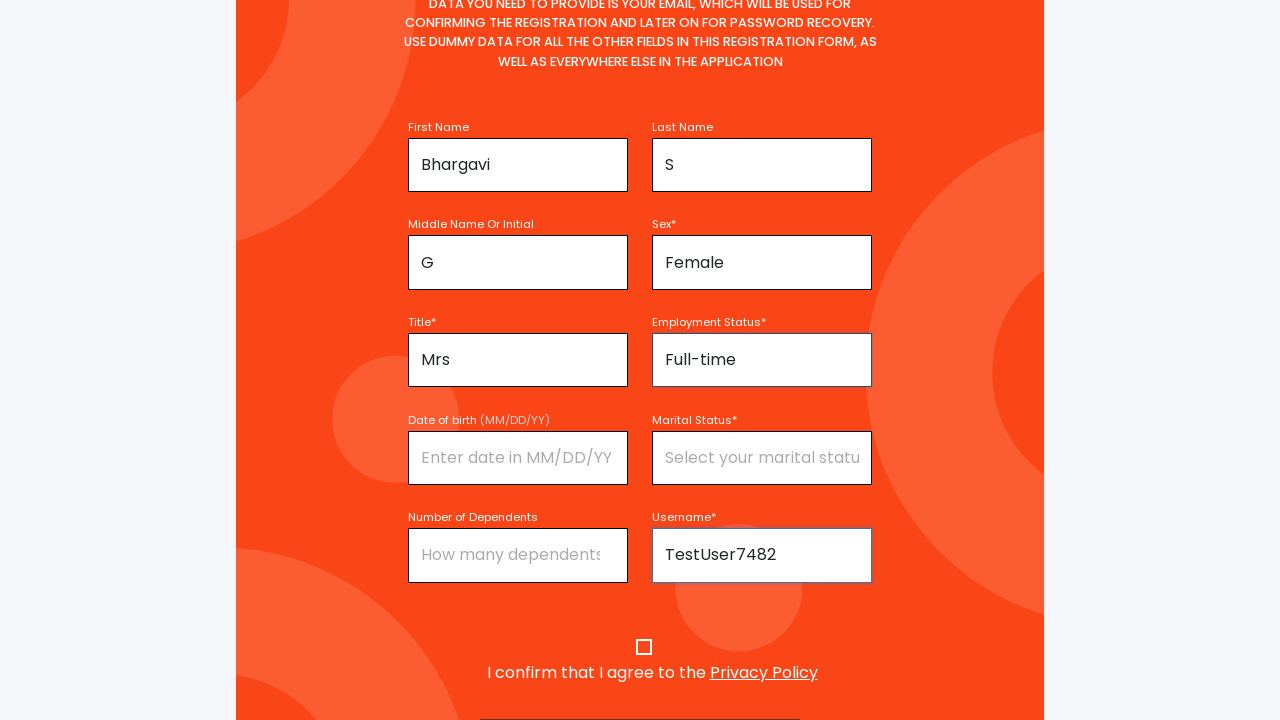

Filled email field with 'testuser7482@example.com' on #email
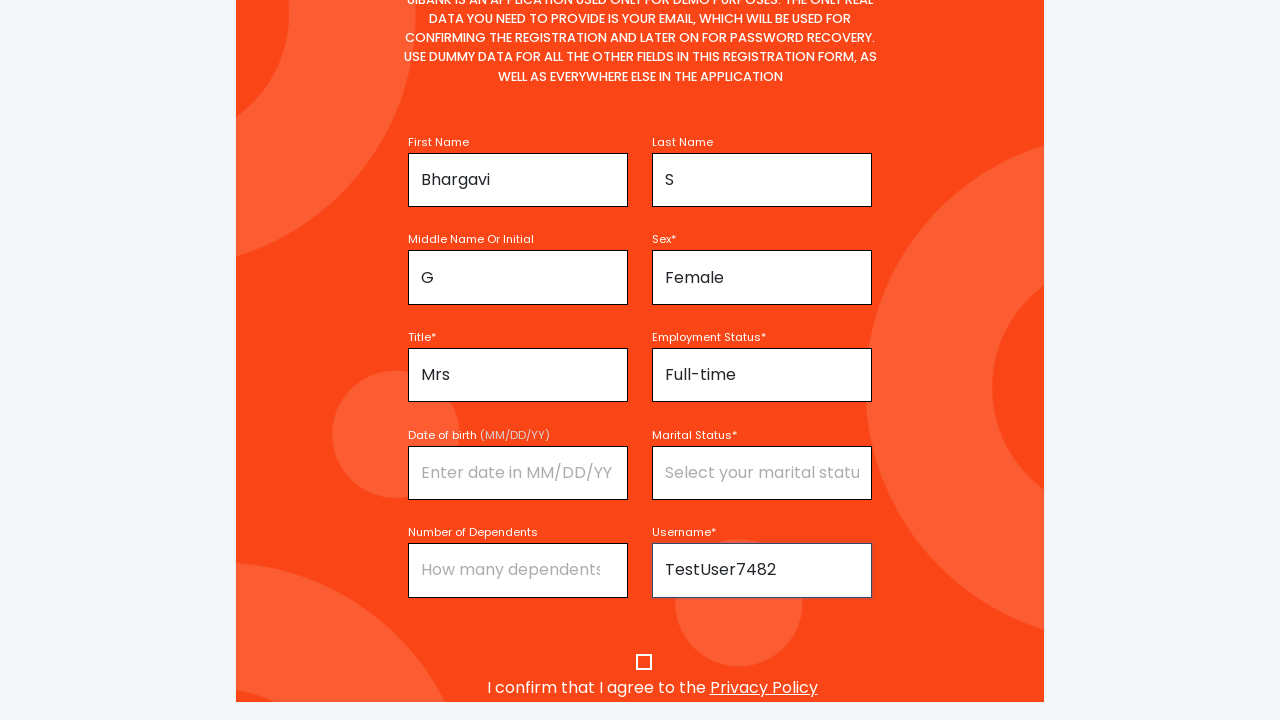

Filled password field with 'TestPass9274' on #password
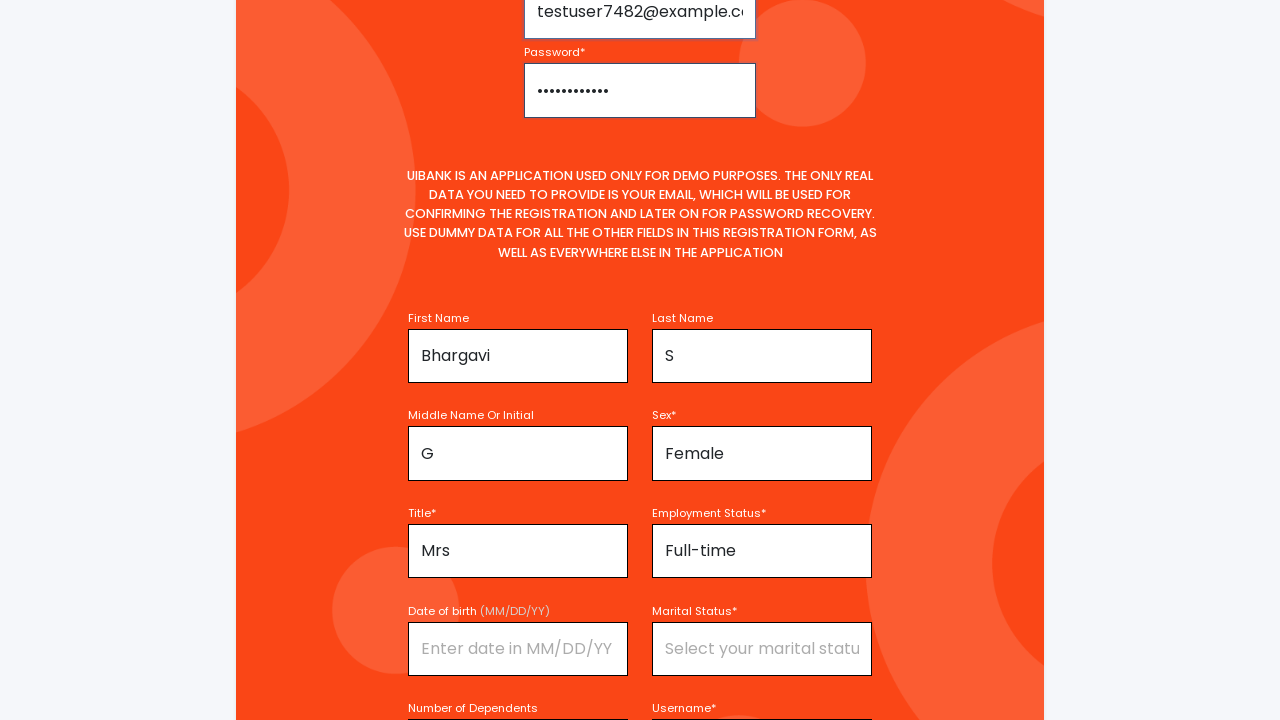

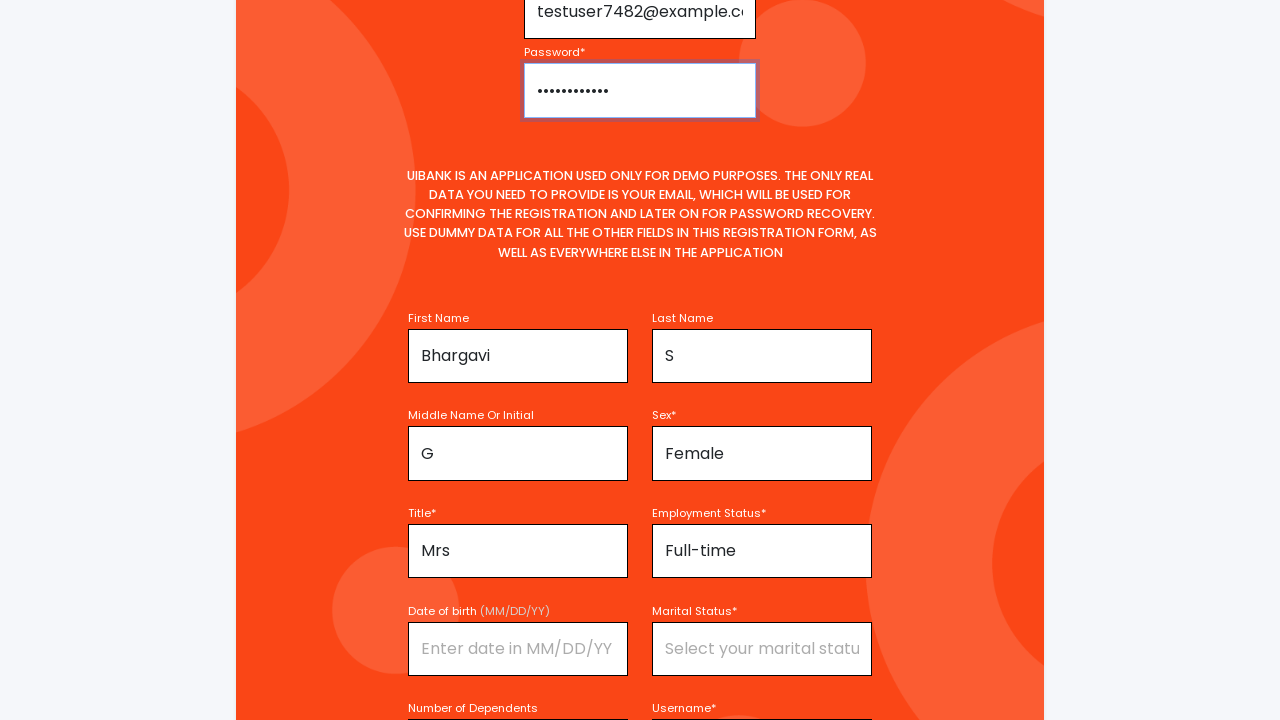